Tests JavaScript alert functionality by clicking the alert button and accepting it to verify the result

Starting URL: https://the-internet.herokuapp.com/javascript_alerts

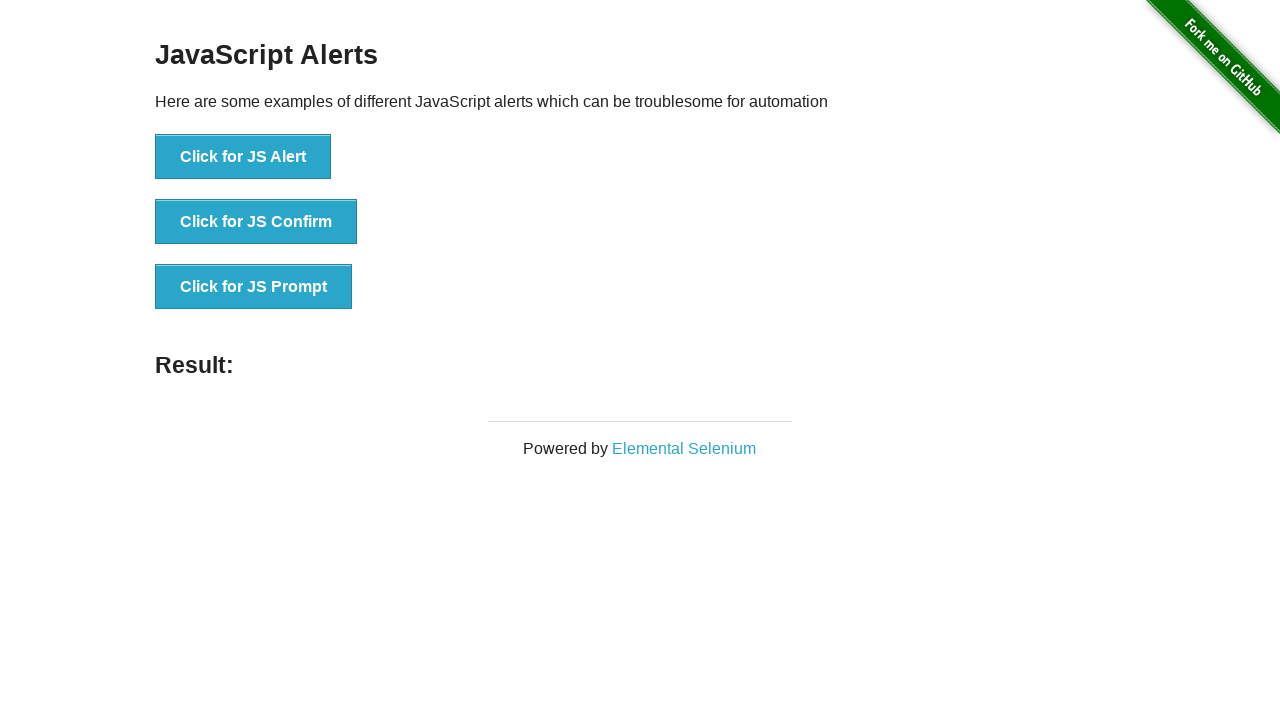

Set up dialog handler to accept alerts
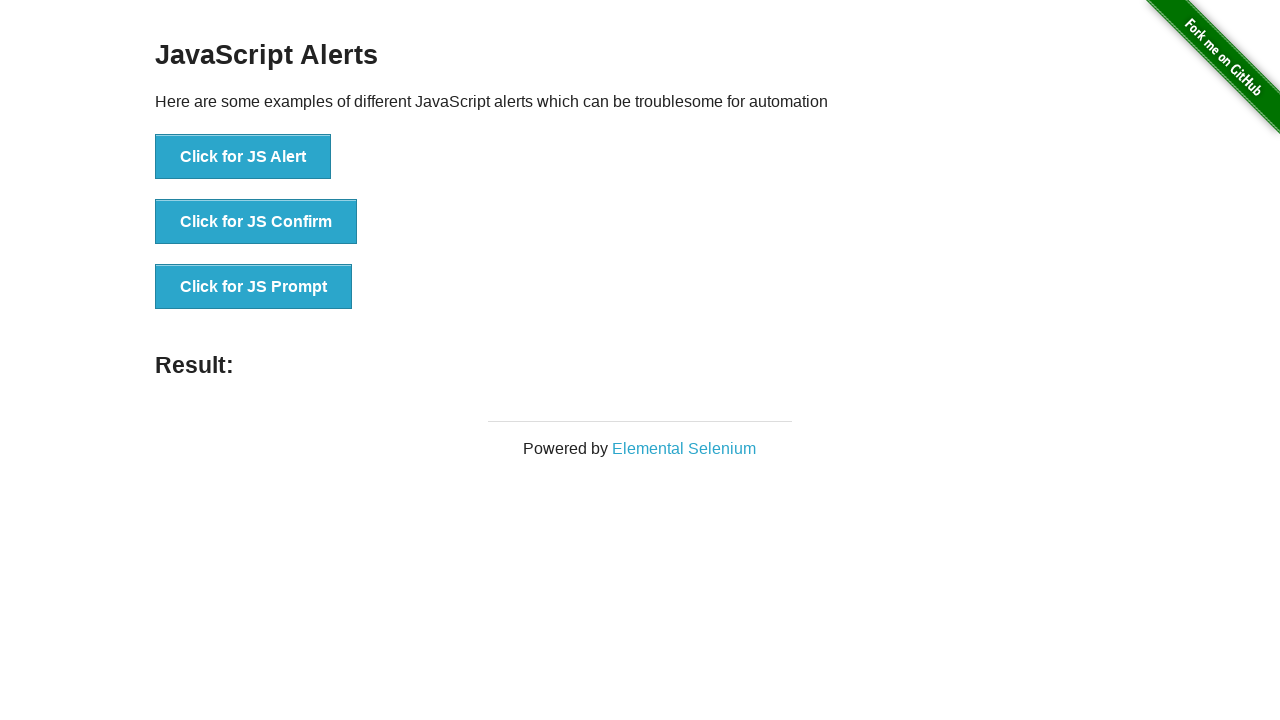

Clicked the JavaScript alert button at (243, 157) on xpath=//*[@id='content']/div/ul/li[1]/button
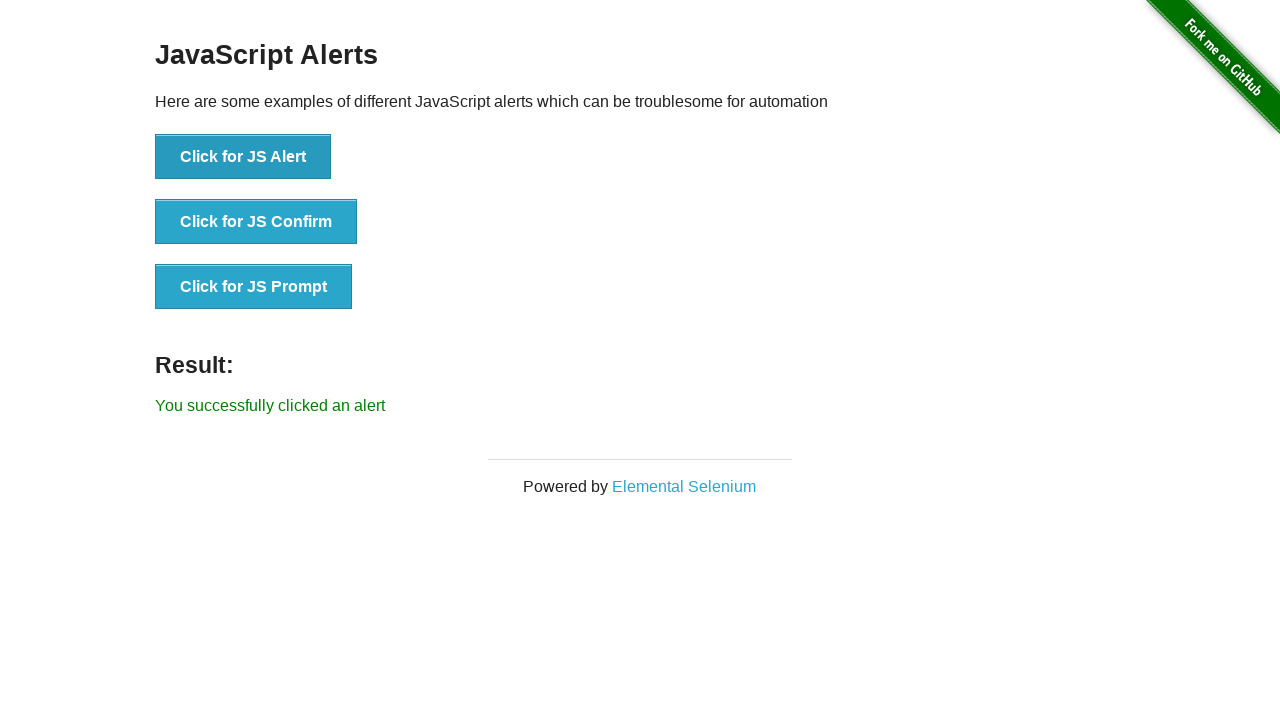

Alert was accepted and result message appeared
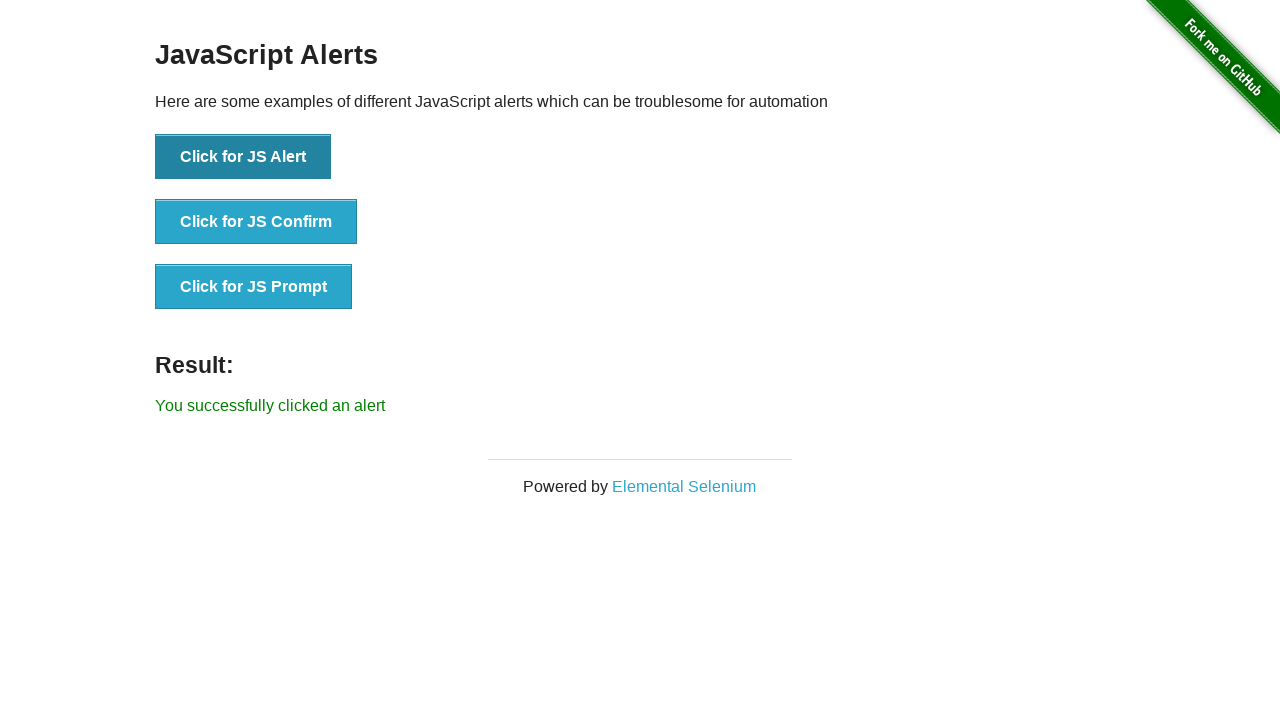

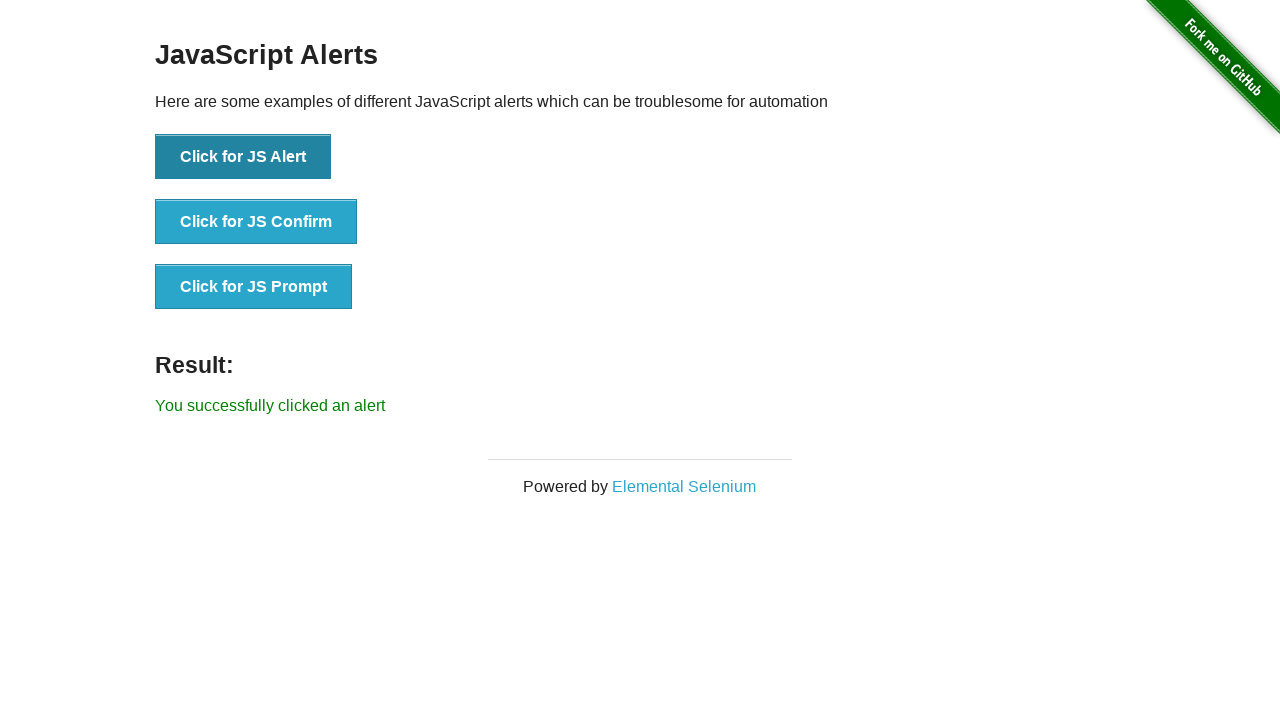